Tests window handling by navigating to Gmail, clicking the Help link which opens a new window, and switching between the parent and child windows to verify navigation.

Starting URL: https://gmail.com/

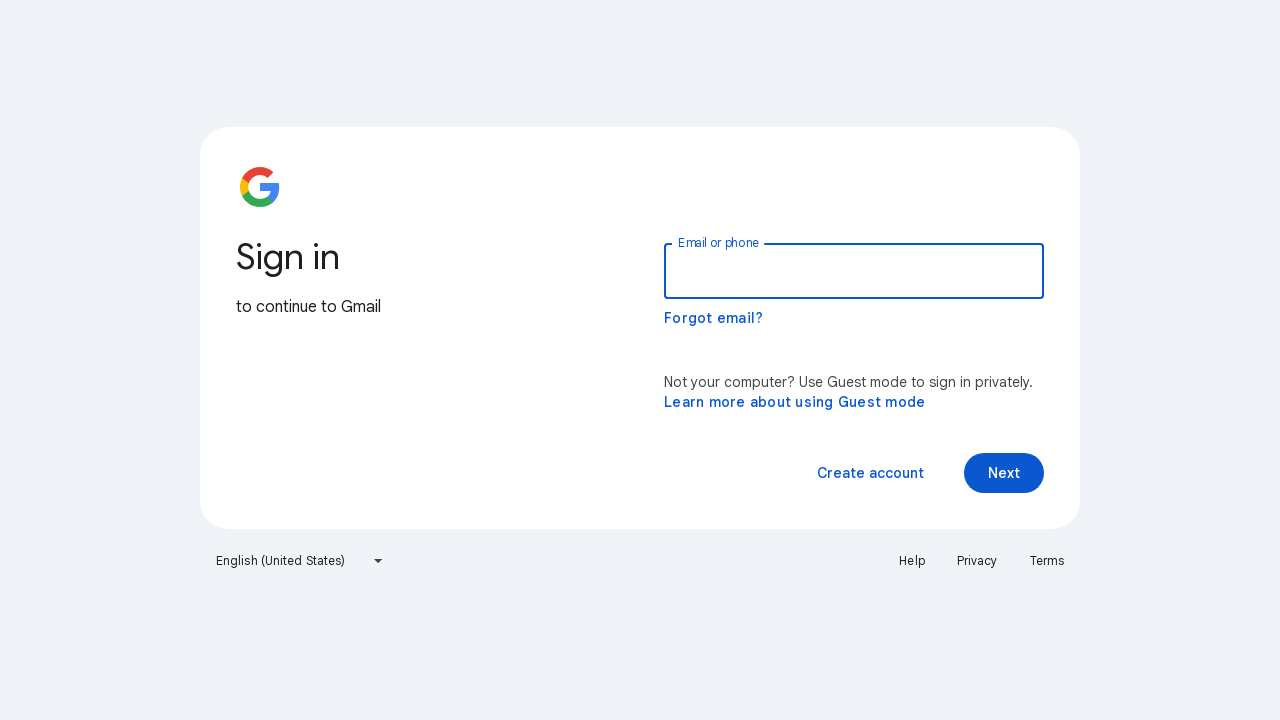

Help link became visible
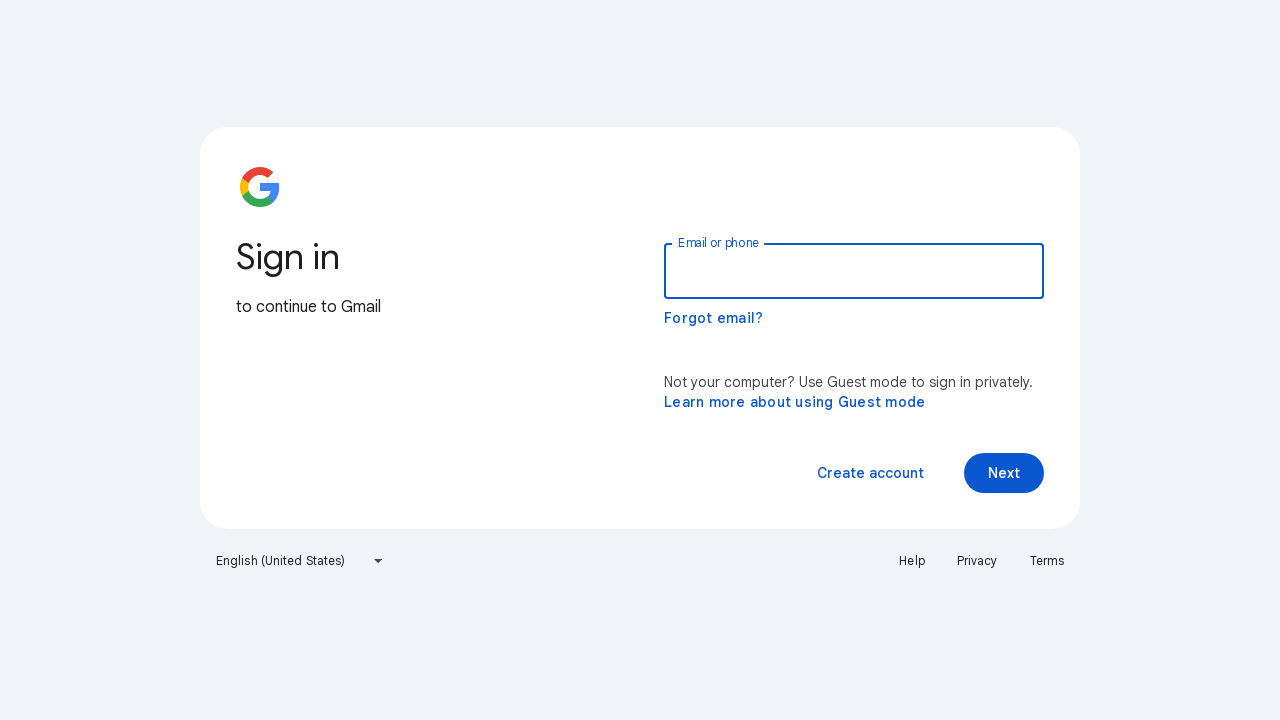

Clicked Help link at (912, 561) on text=Help
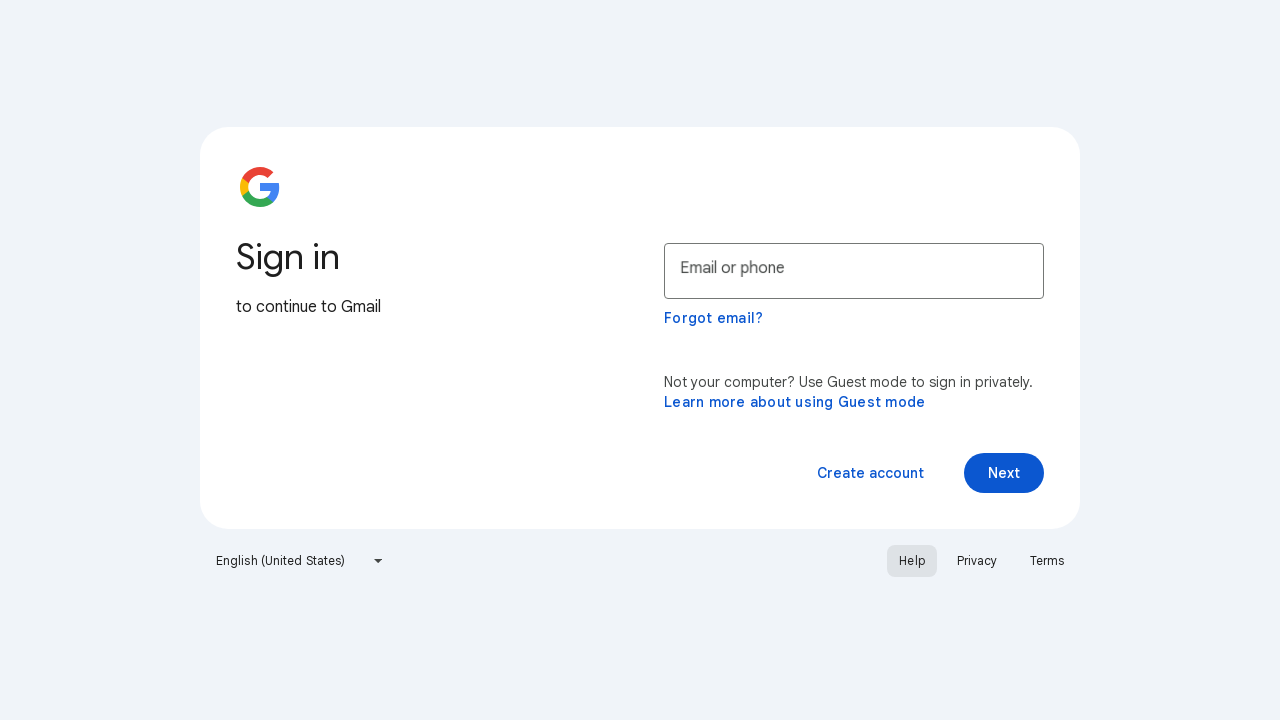

Clicked Help link to open new window/tab at (912, 561) on text=Help
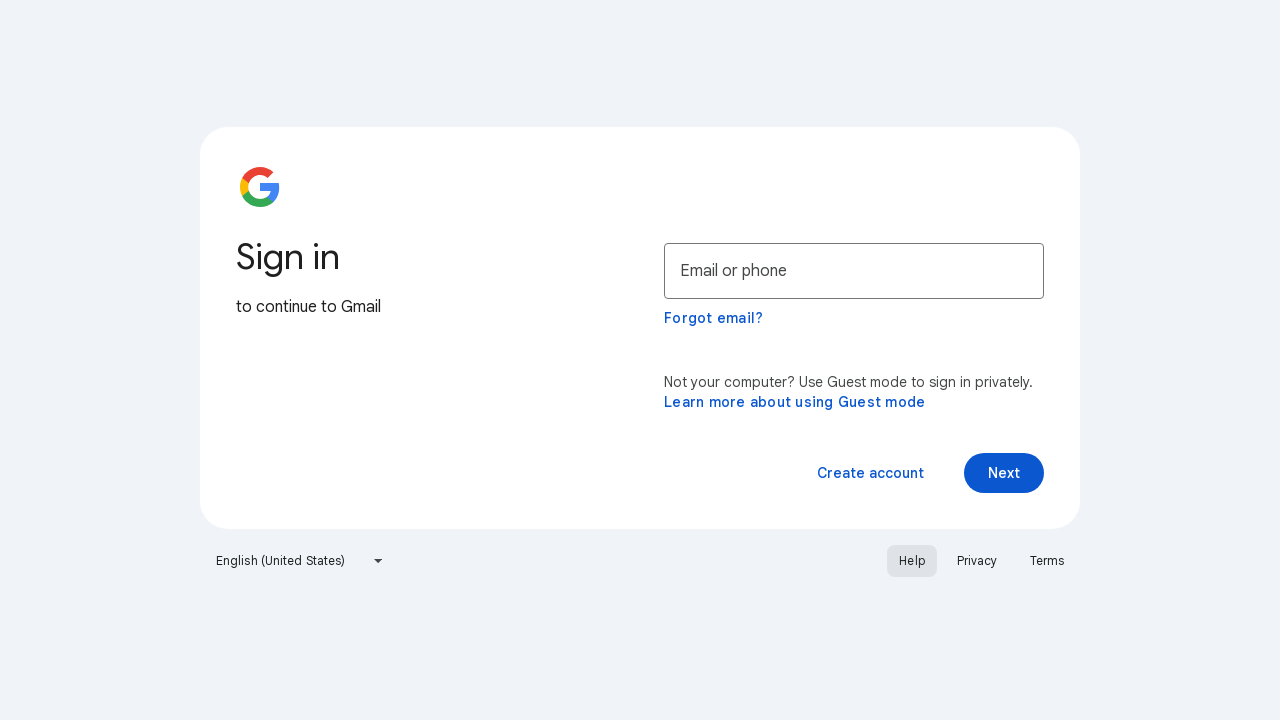

New window/tab opened and captured
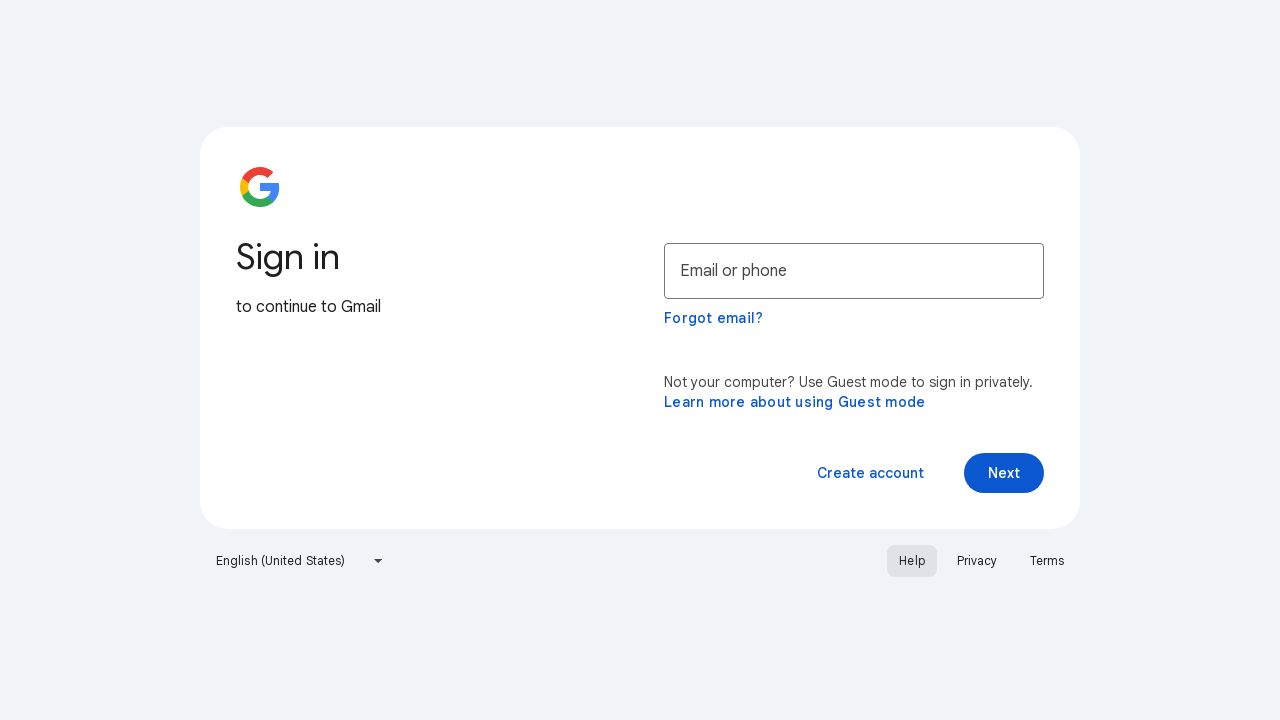

Help page loaded completely
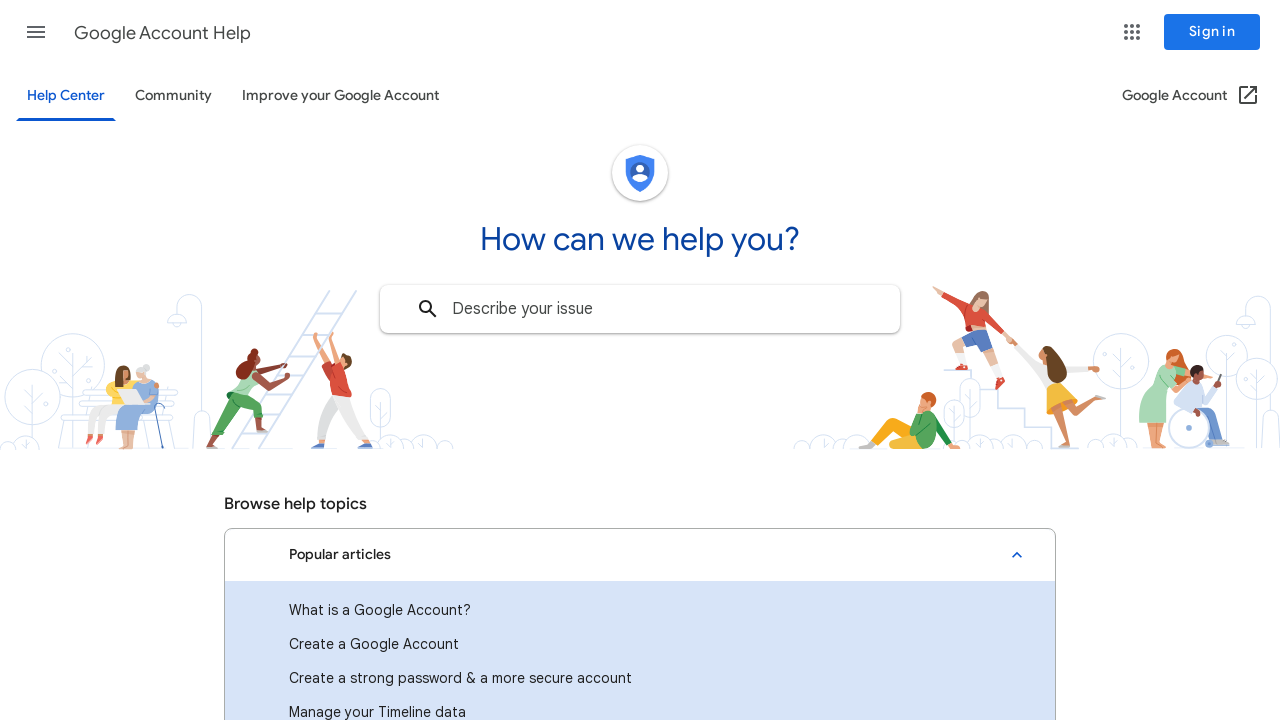

Captured help page title: Google Account Help
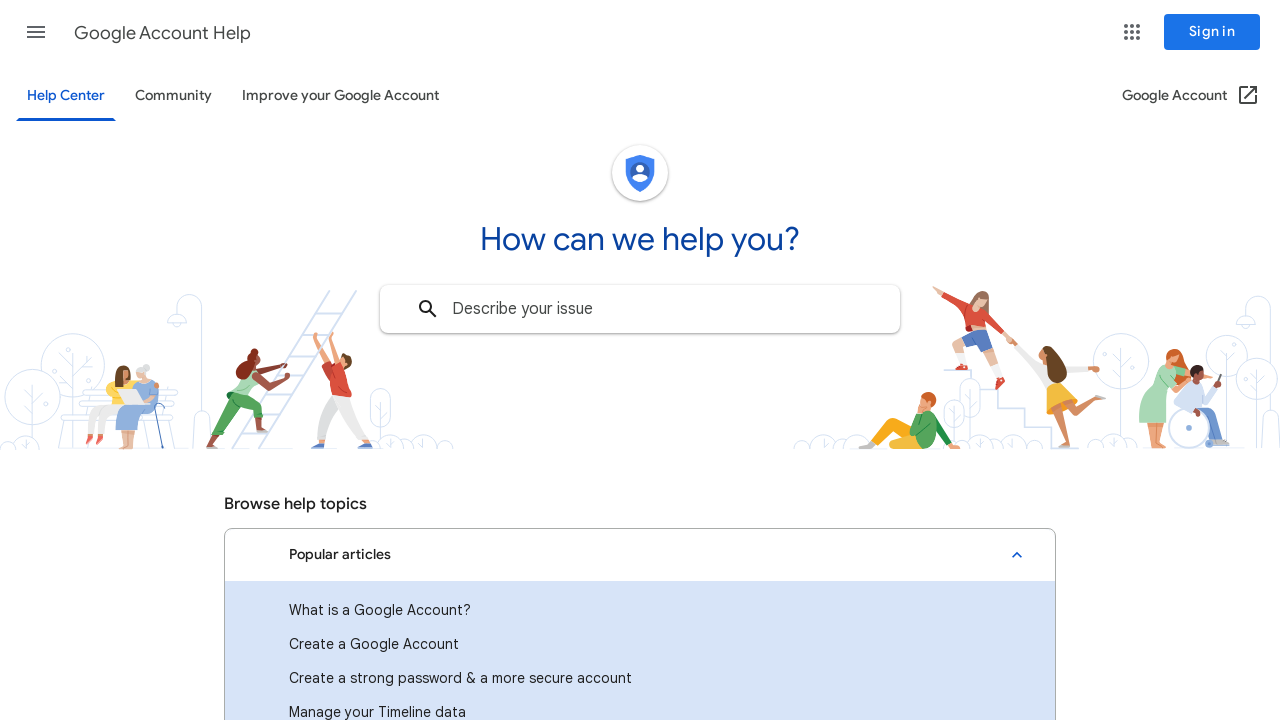

Closed help page and switched back to original window
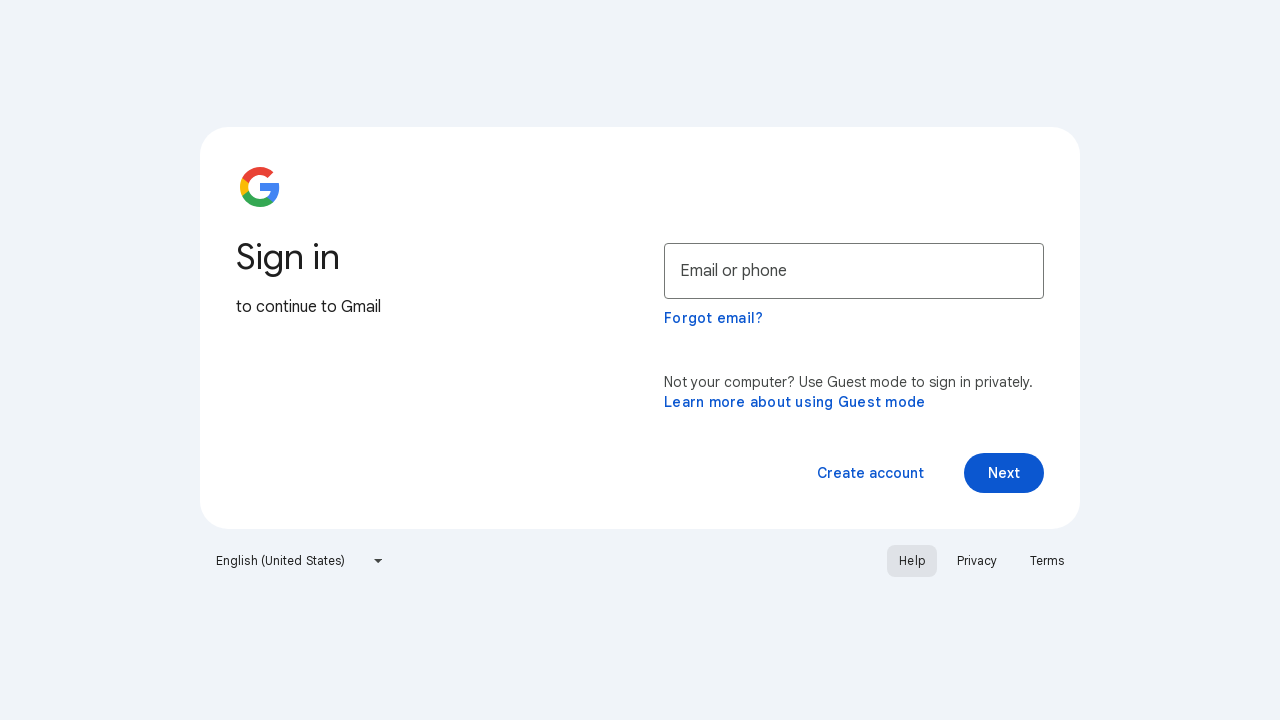

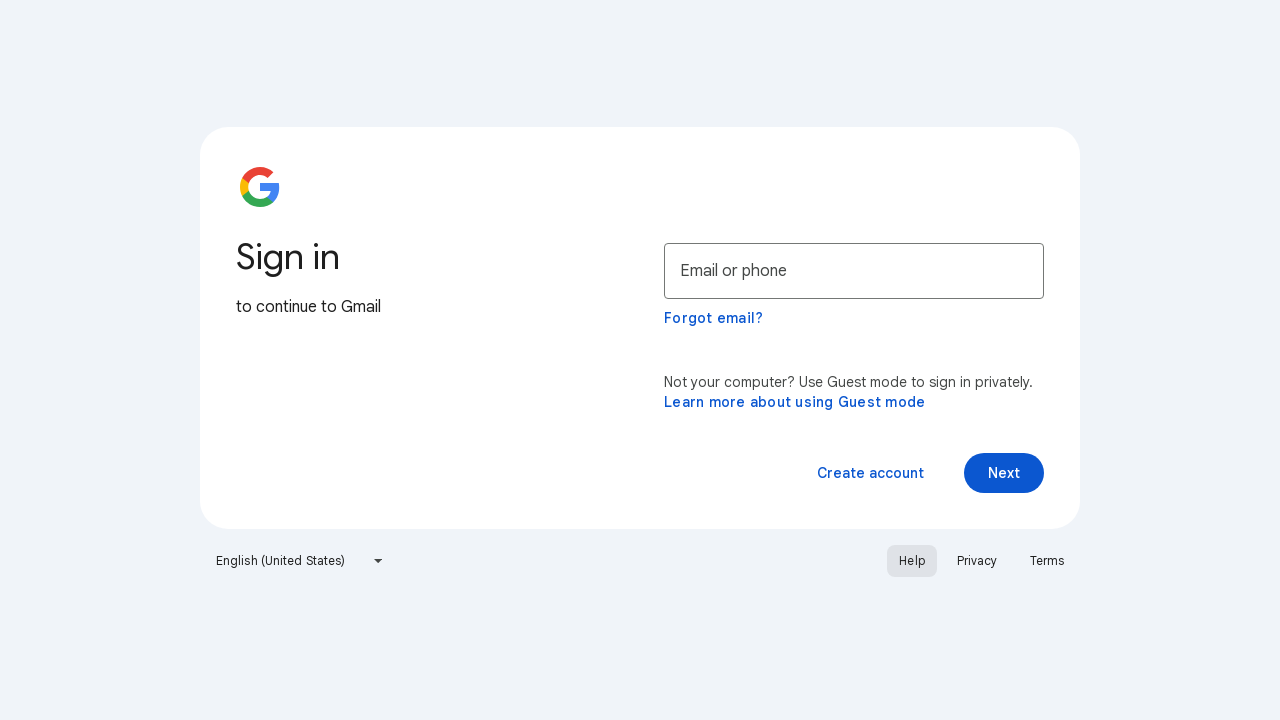